Tests that top navigation menu links (CONTACT US, POPULAR ITEMS, SPECIAL OFFER) are clickable and navigate to correct sections, and verifies the main logo is displayed

Starting URL: https://advantageonlineshopping.com/

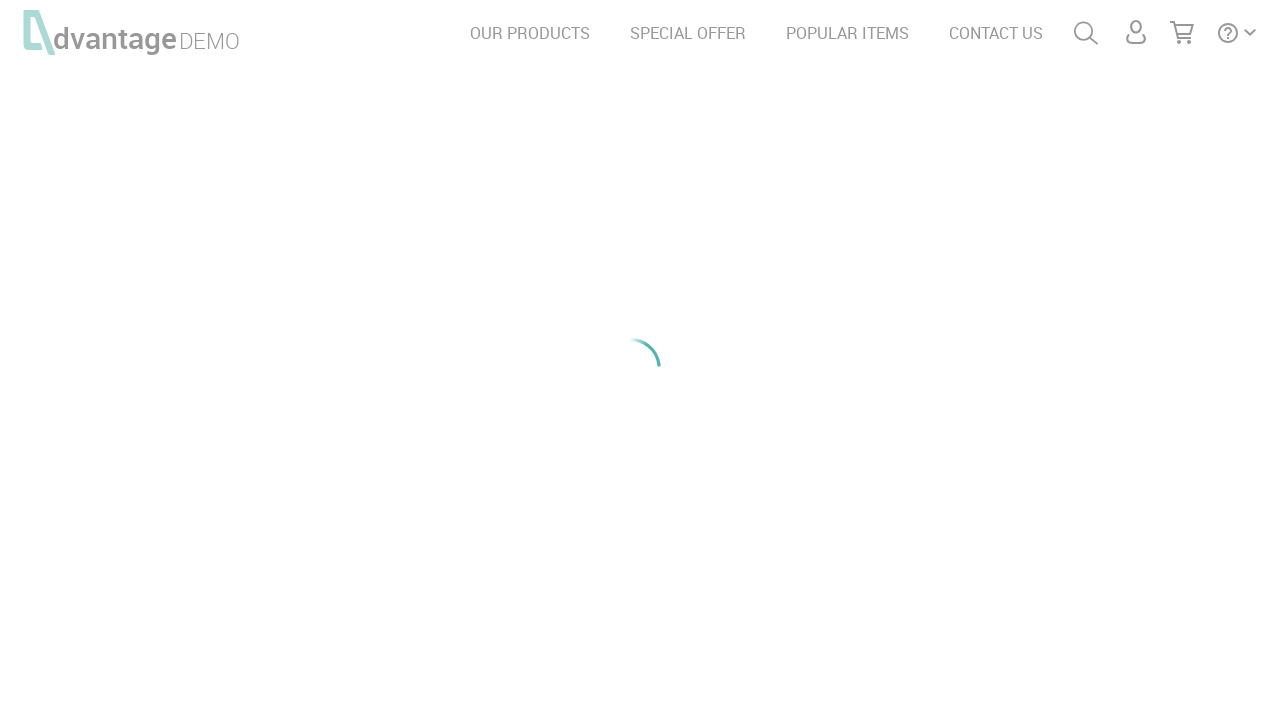

Clicked CONTACT US link in top navigation menu at (996, 33) on a:has-text('CONTACT US')
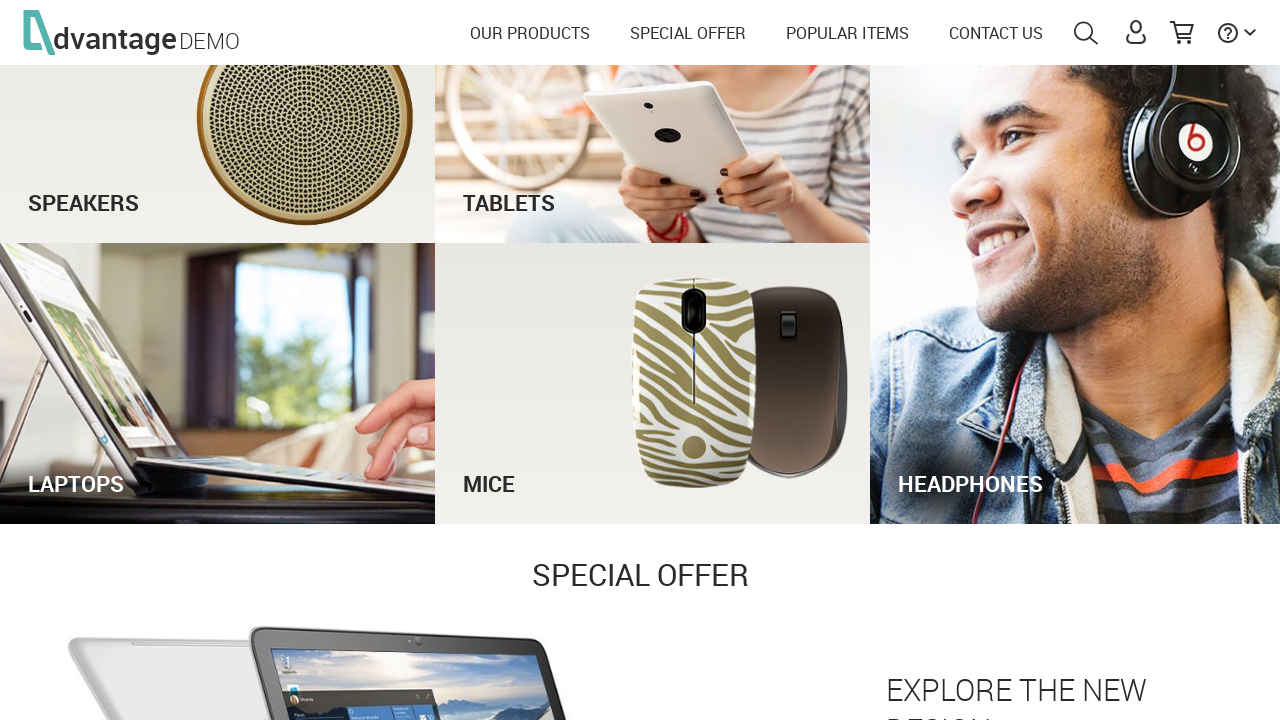

Waited for CONTACT US page heading to load
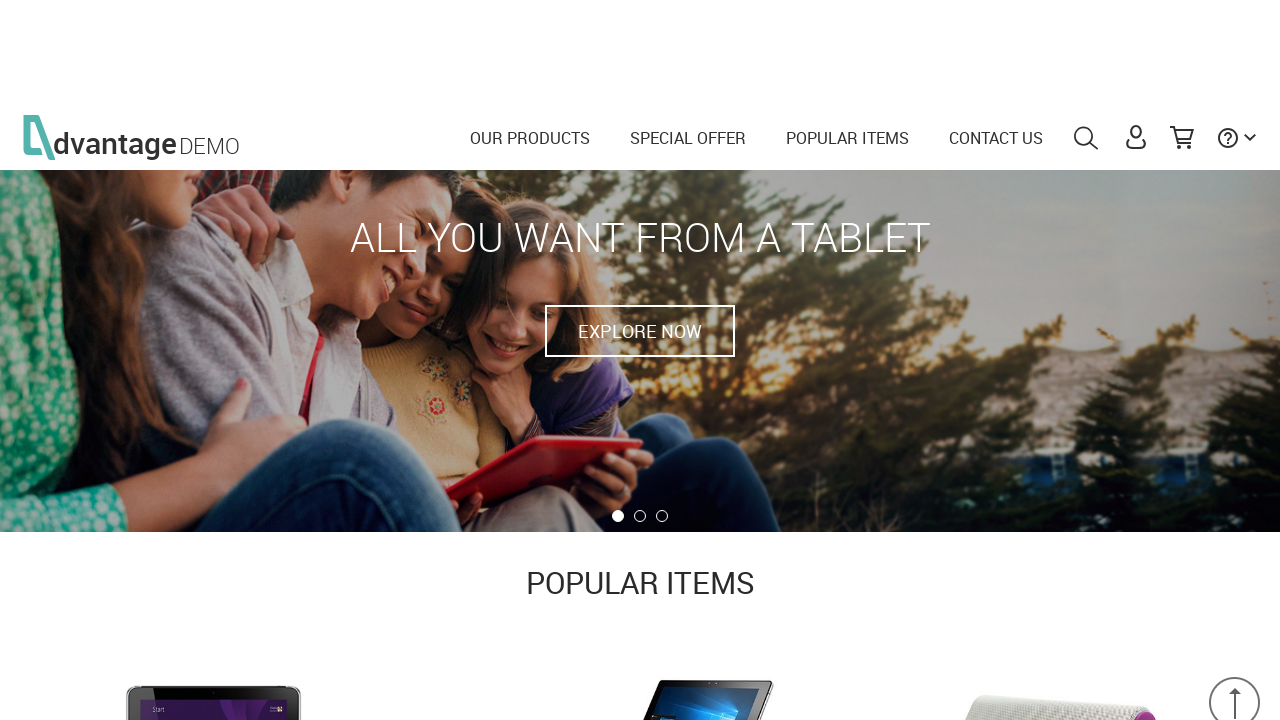

Verified CONTACT US page heading is visible
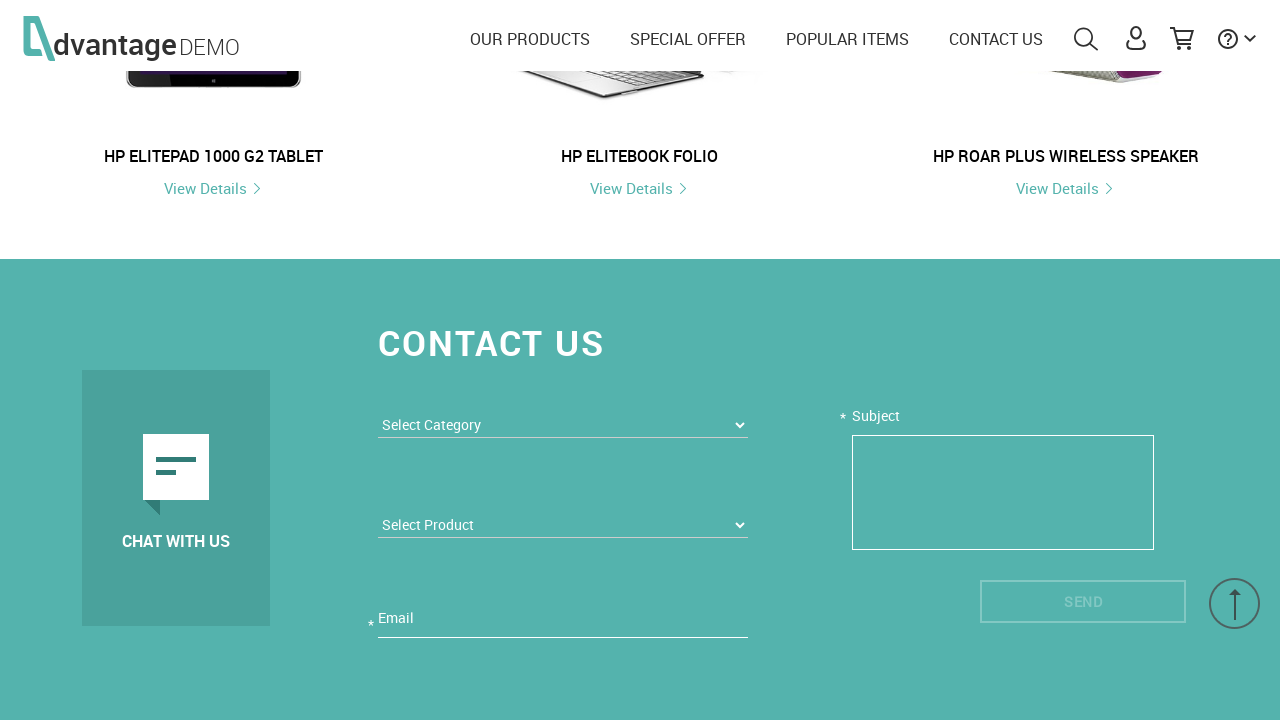

Clicked POPULAR ITEMS link in top navigation menu at (848, 33) on a:has-text('POPULAR ITEMS')
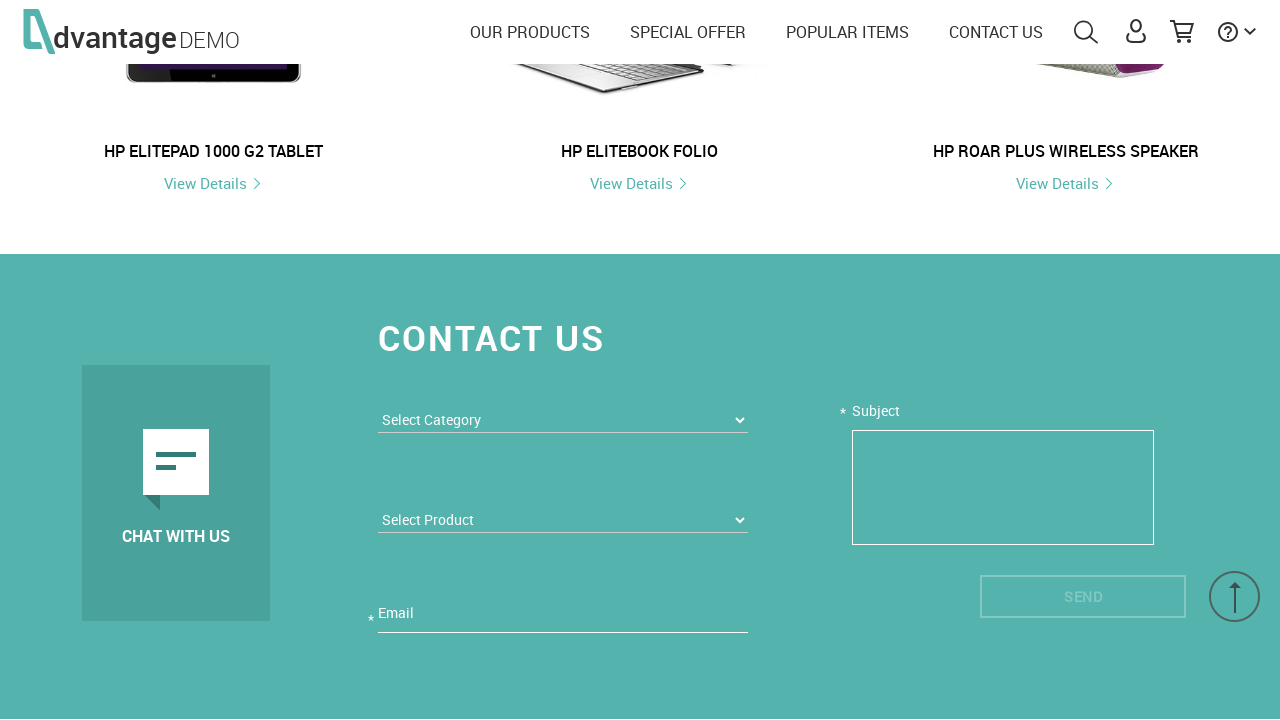

Waited for POPULAR ITEMS section heading to load
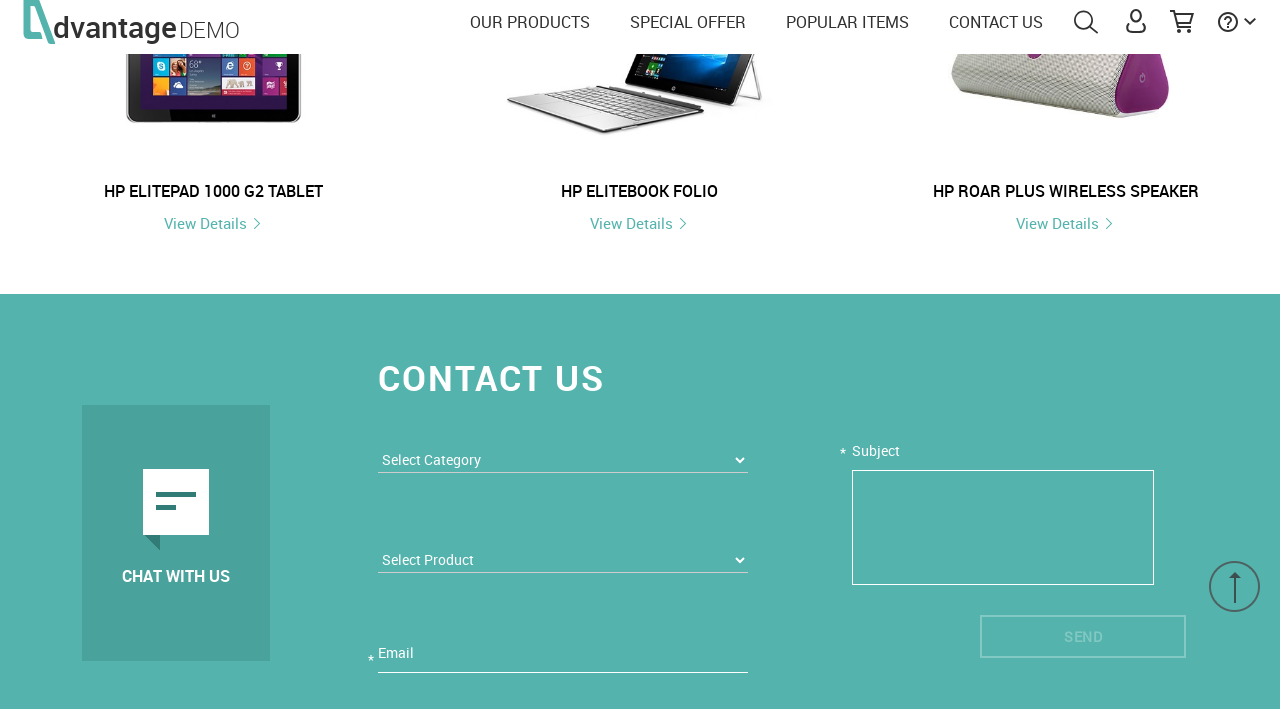

Verified POPULAR ITEMS section heading is visible
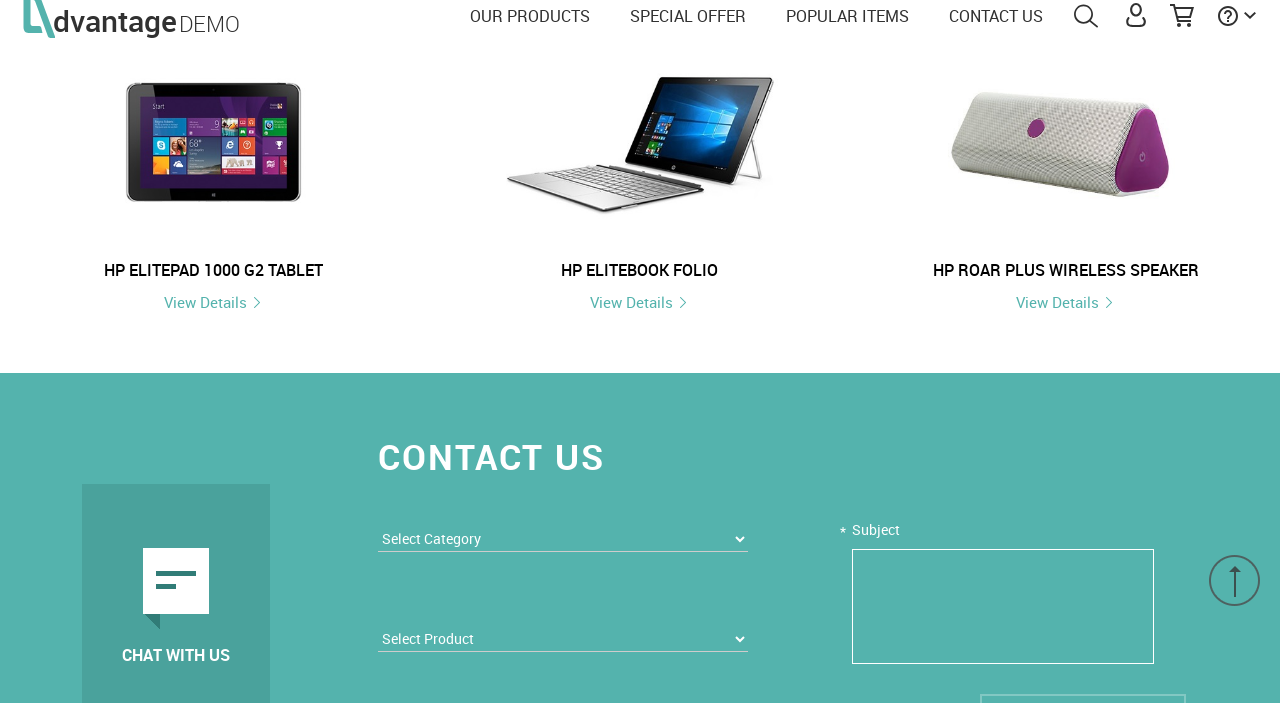

Clicked SPECIAL OFFER link in top navigation menu at (688, 33) on a:has-text('SPECIAL OFFER')
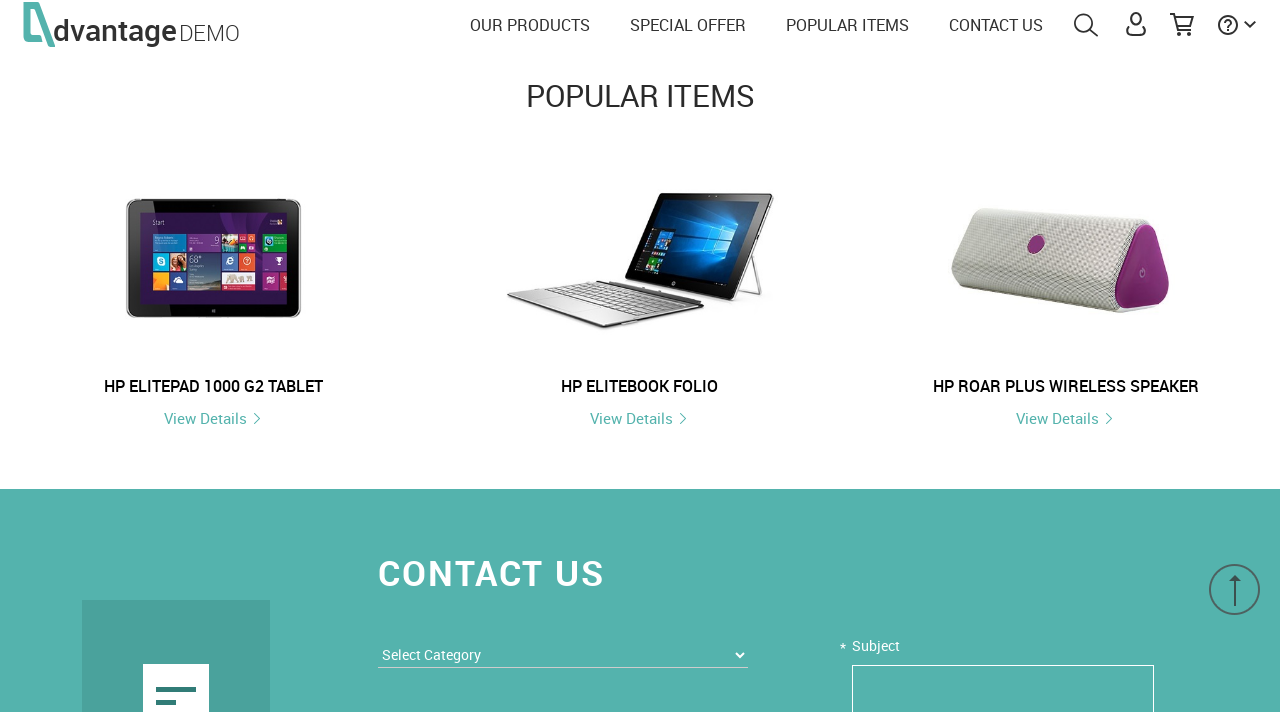

Waited for SPECIAL OFFER section heading to load
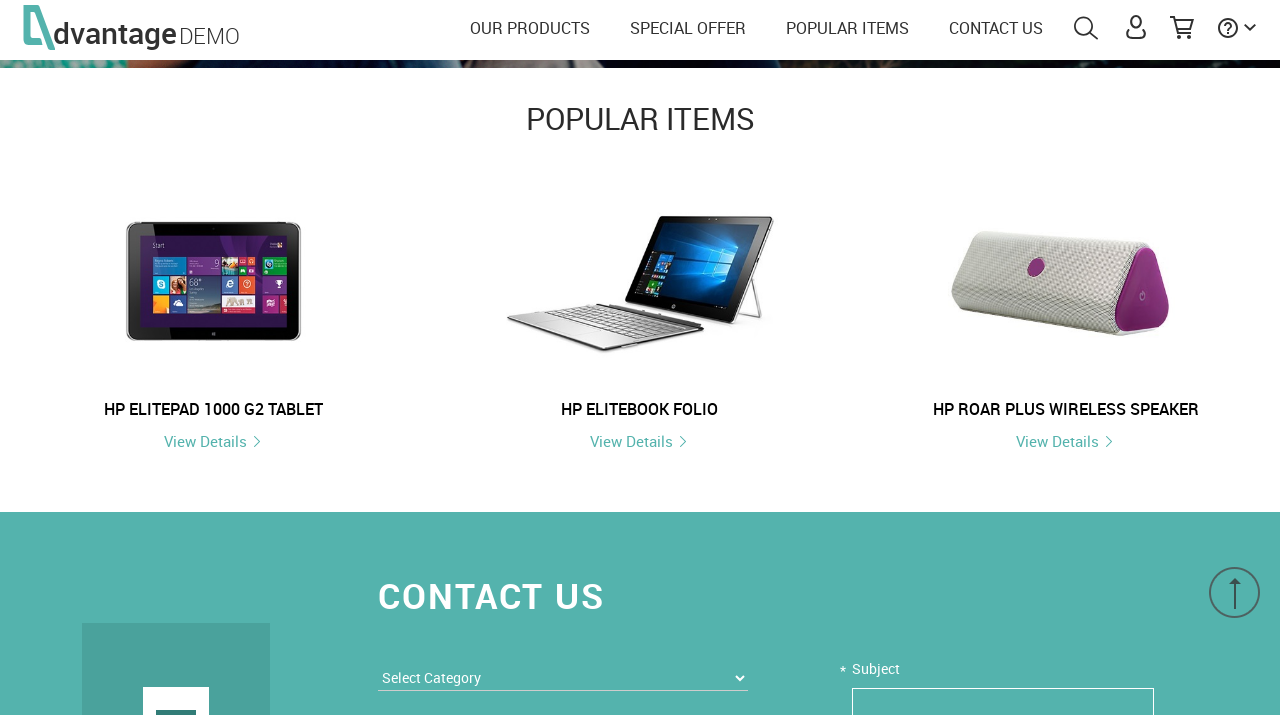

Verified SPECIAL OFFER section heading is visible
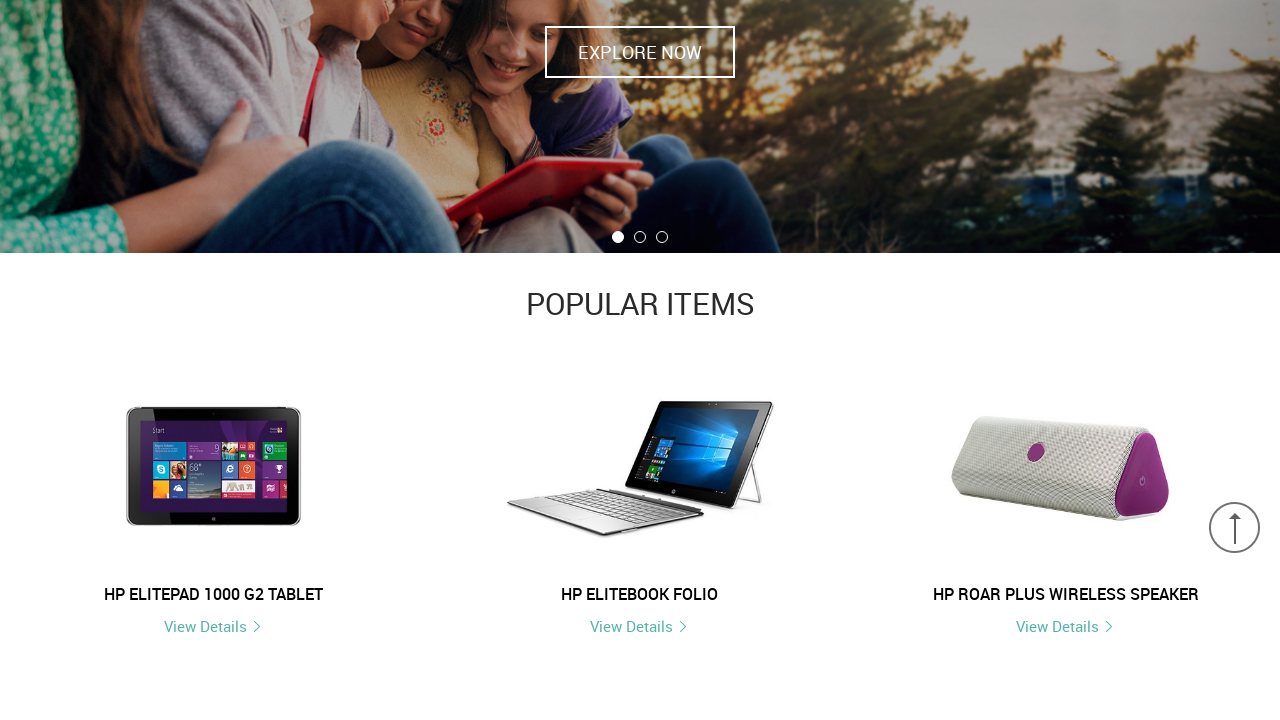

Verified main Advantage logo is displayed
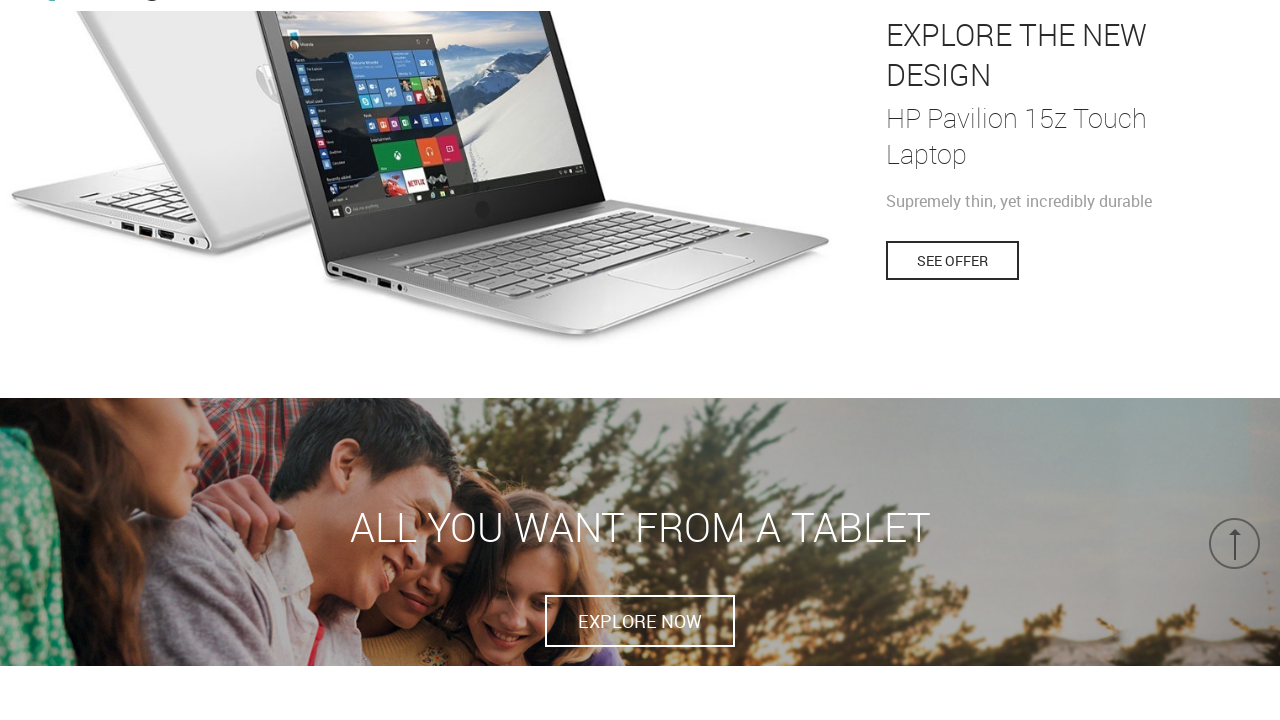

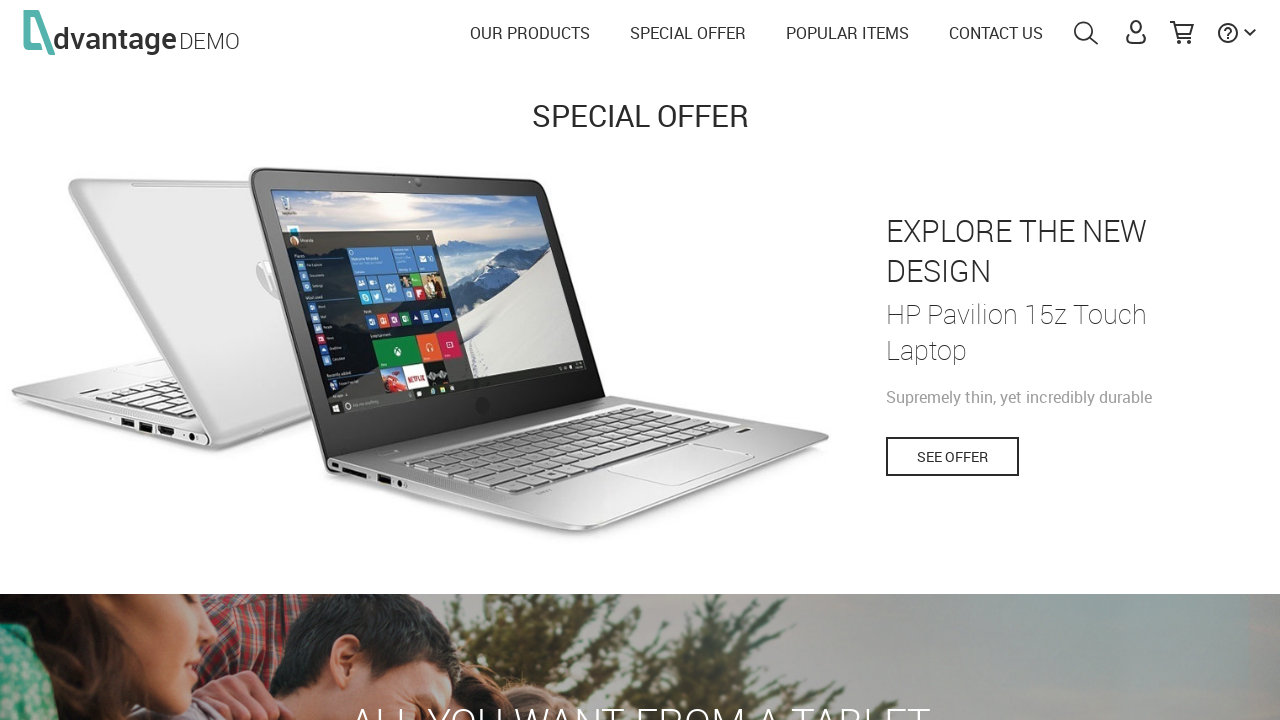